Tests the add/remove elements functionality by clicking the Add Element button, verifying the Delete button appears, and then clicking Delete to remove it

Starting URL: https://the-internet.herokuapp.com/add_remove_elements/

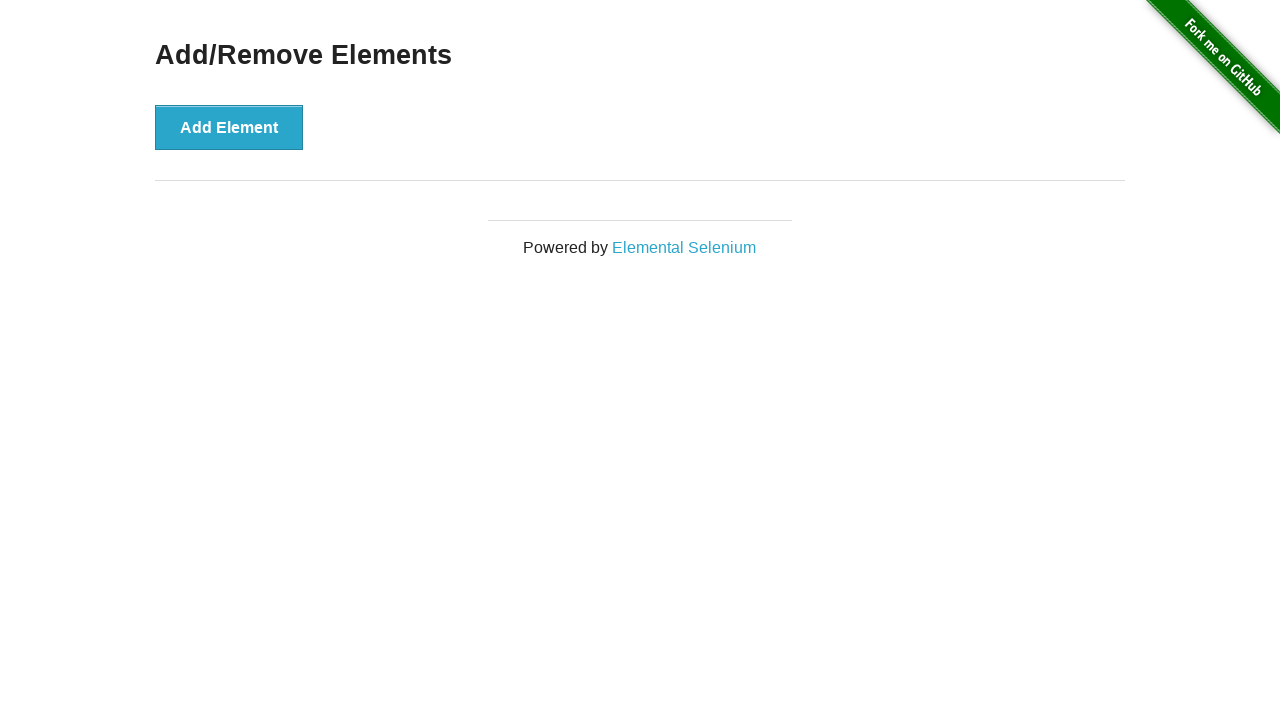

Navigated to Add/Remove Elements page
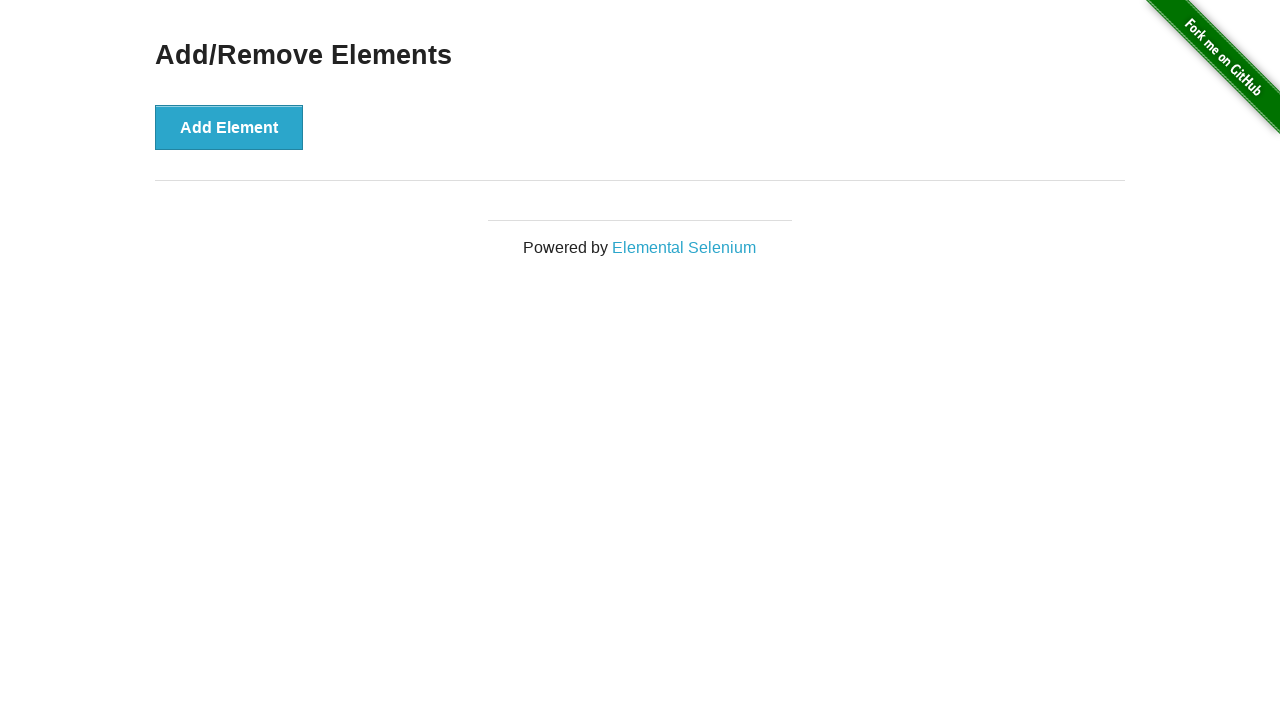

Clicked Add Element button at (229, 127) on button[onclick='addElement()']
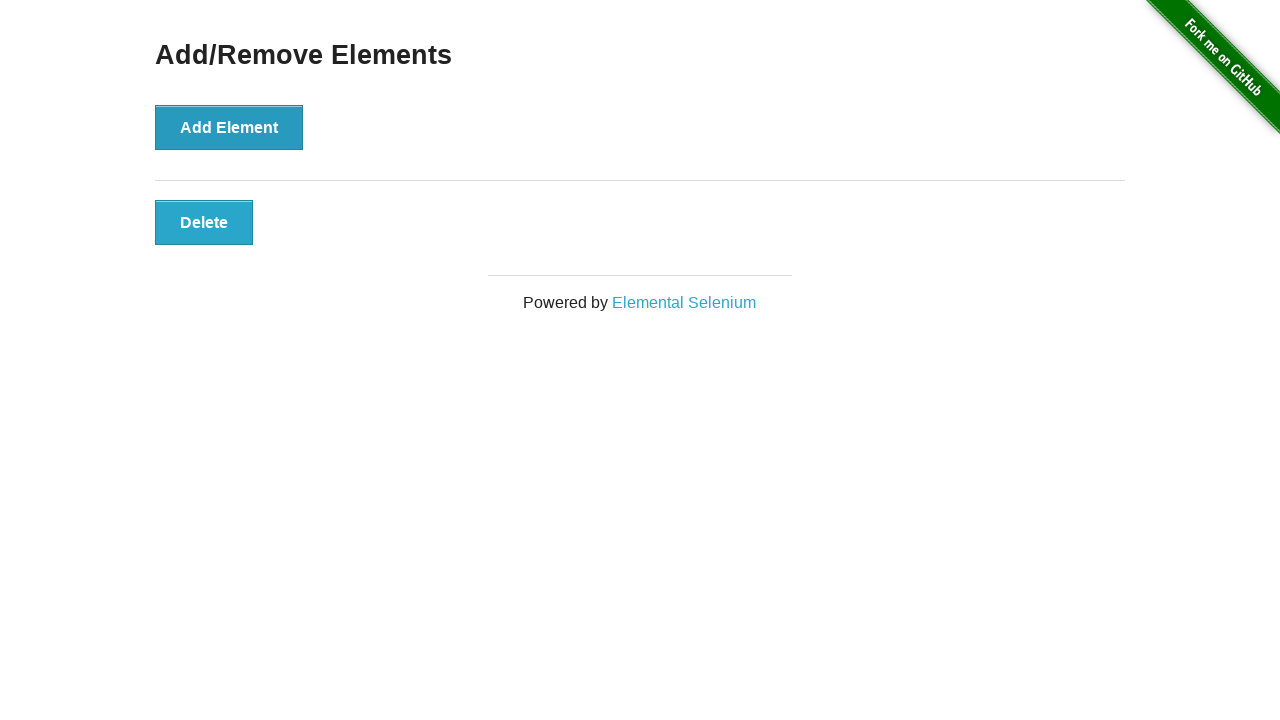

Delete button appeared after adding element
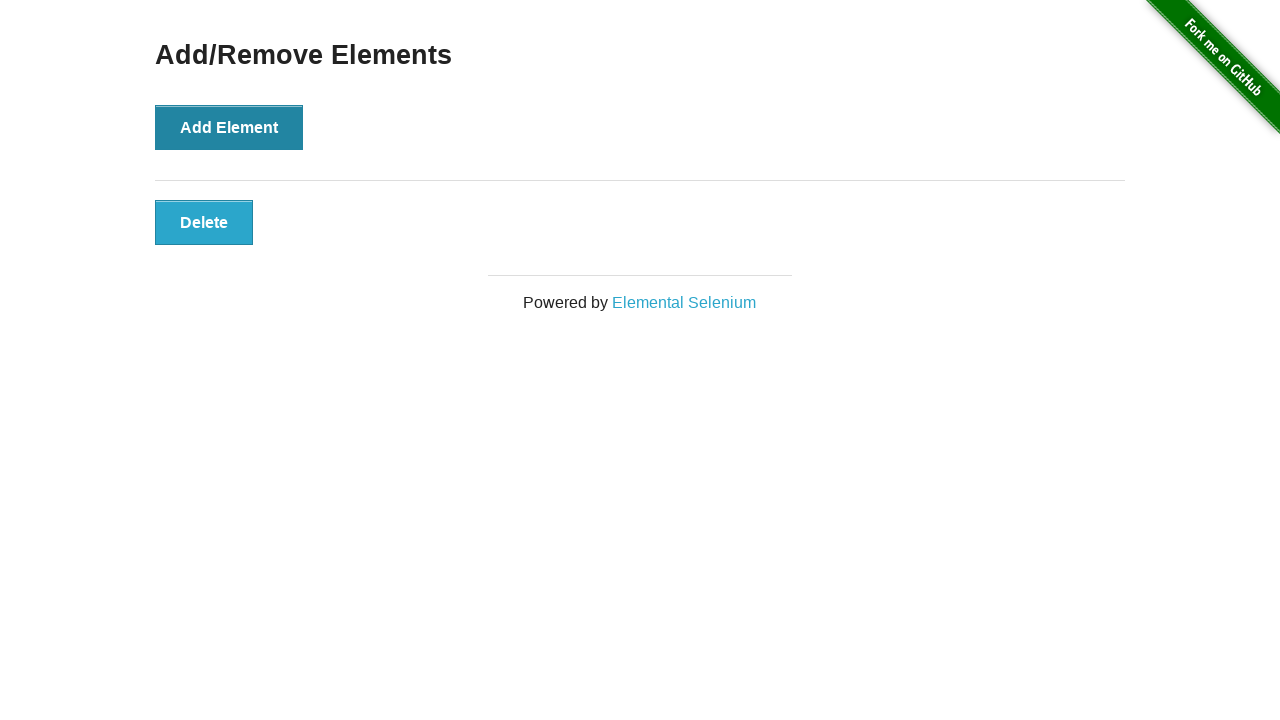

Located Delete button element
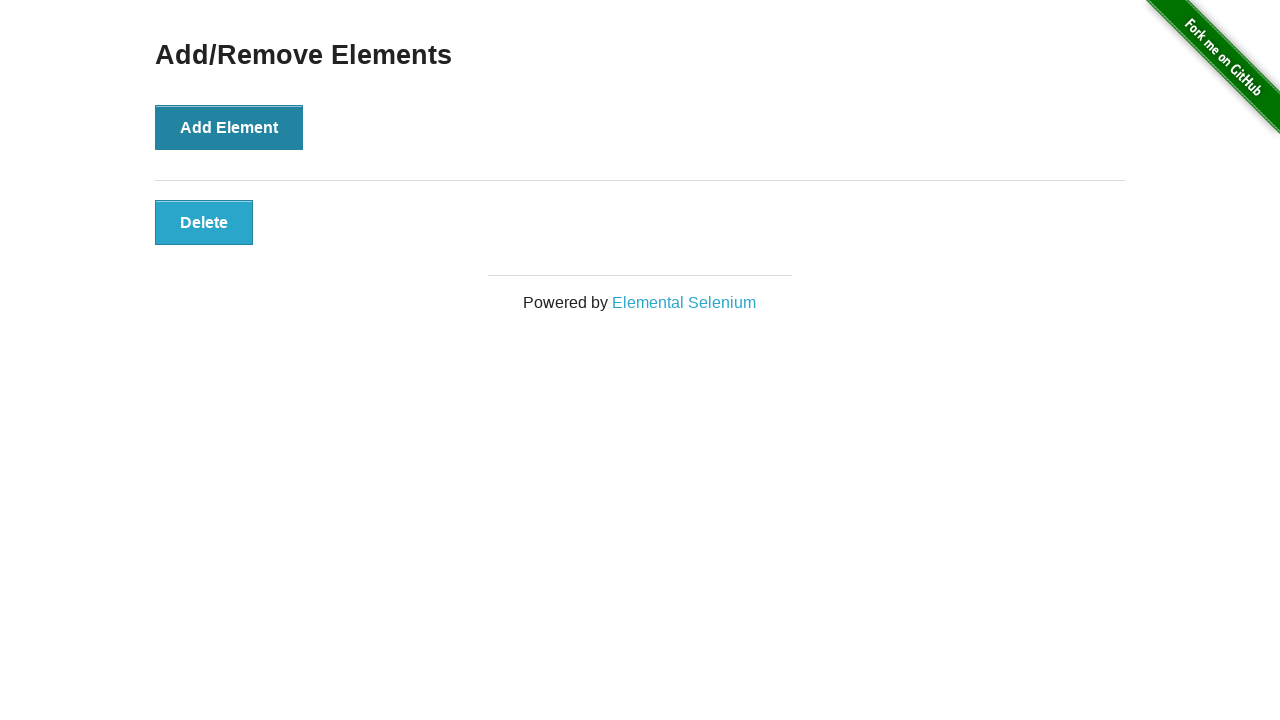

Verified Delete button is visible
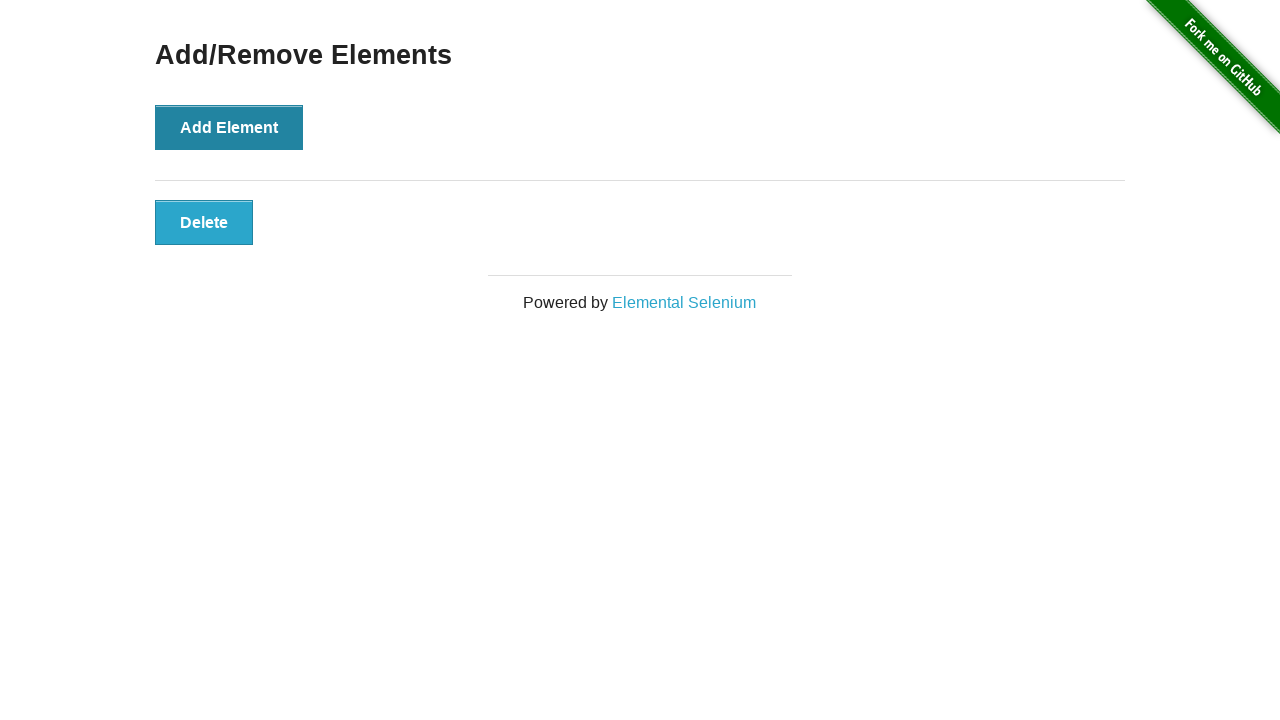

Clicked Delete button to remove element at (204, 222) on button[onclick='deleteElement()']
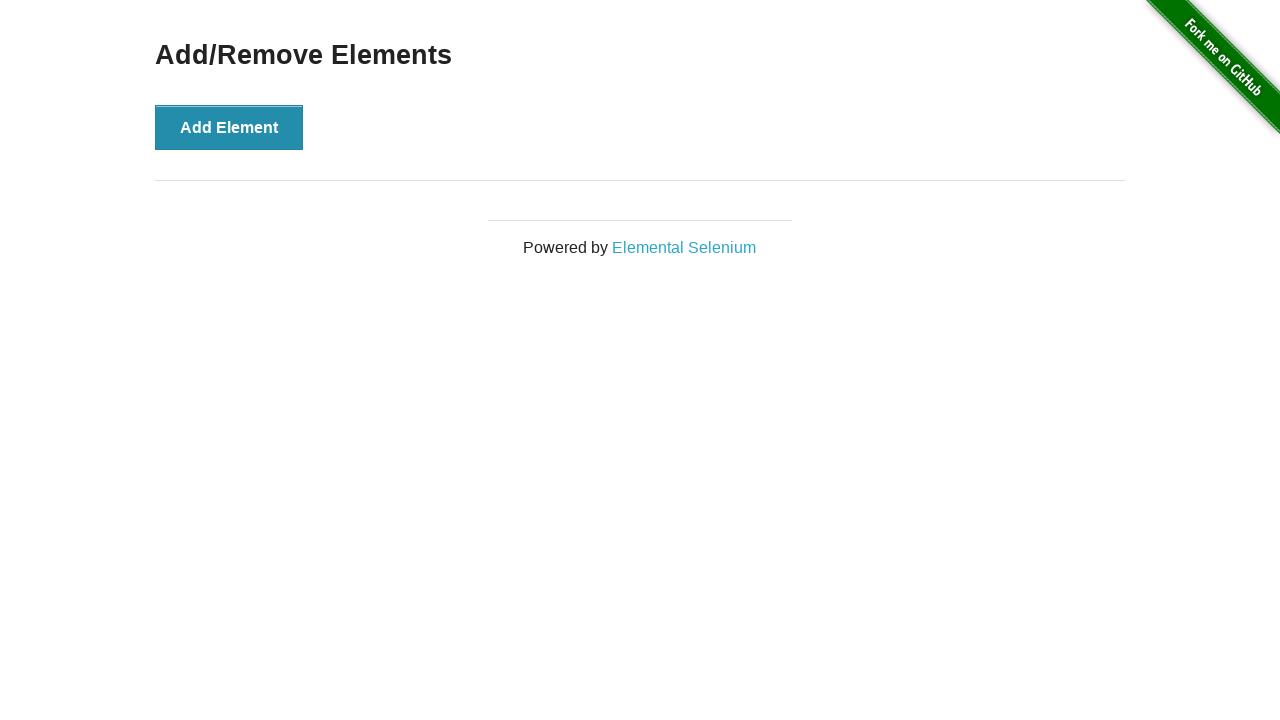

Verified Delete button is no longer present
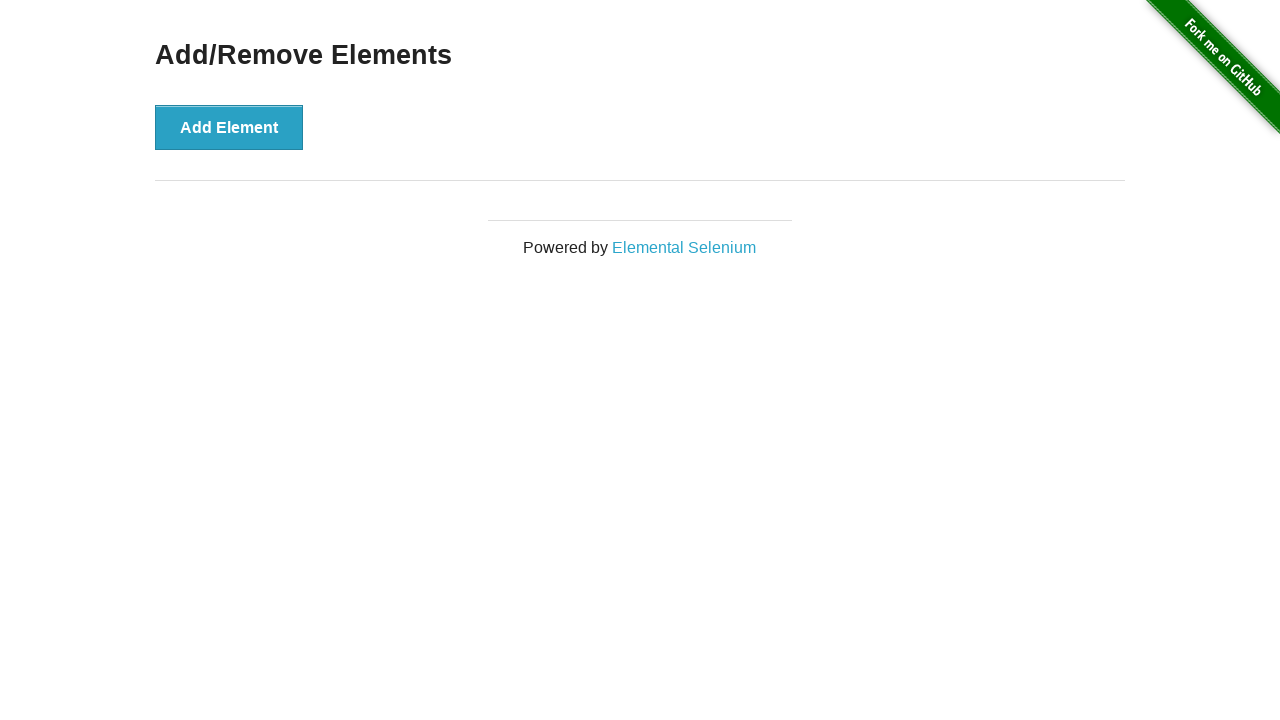

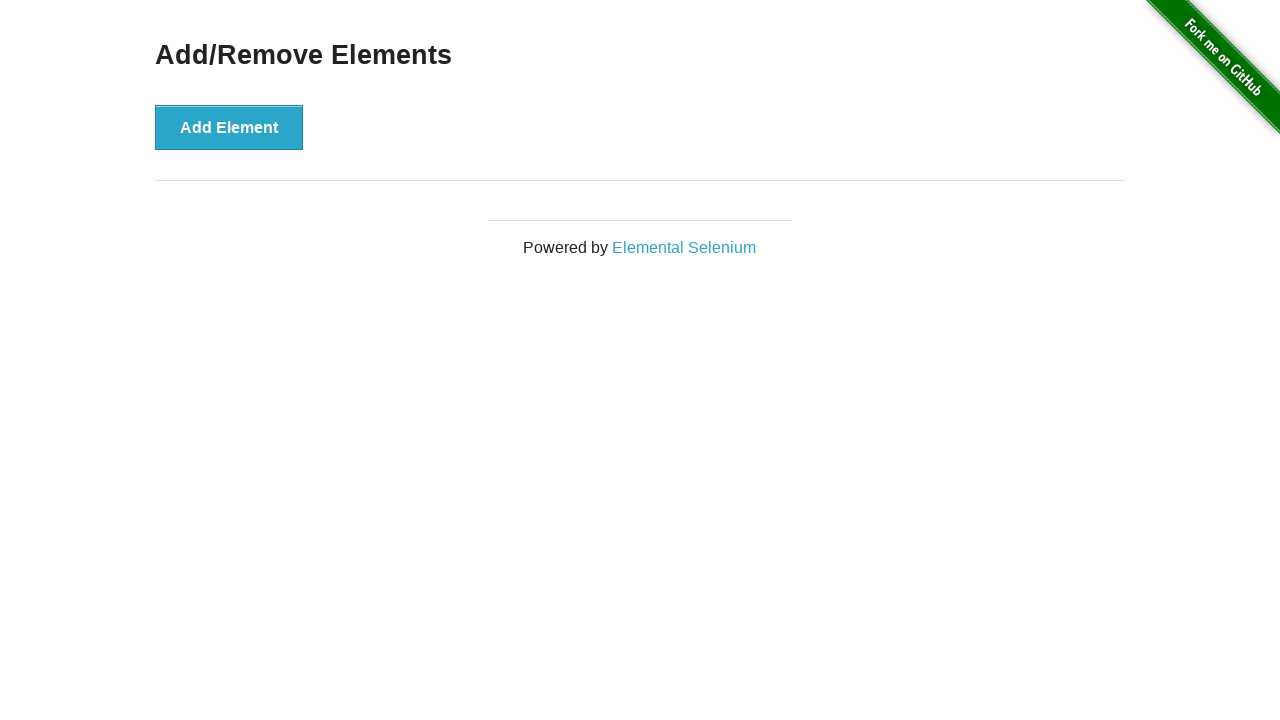